Tests hotel search form by filling in the hotel location field and newsletter email field on the hotel booking website

Starting URL: https://hotel-testlab.coderslab.pl/en/

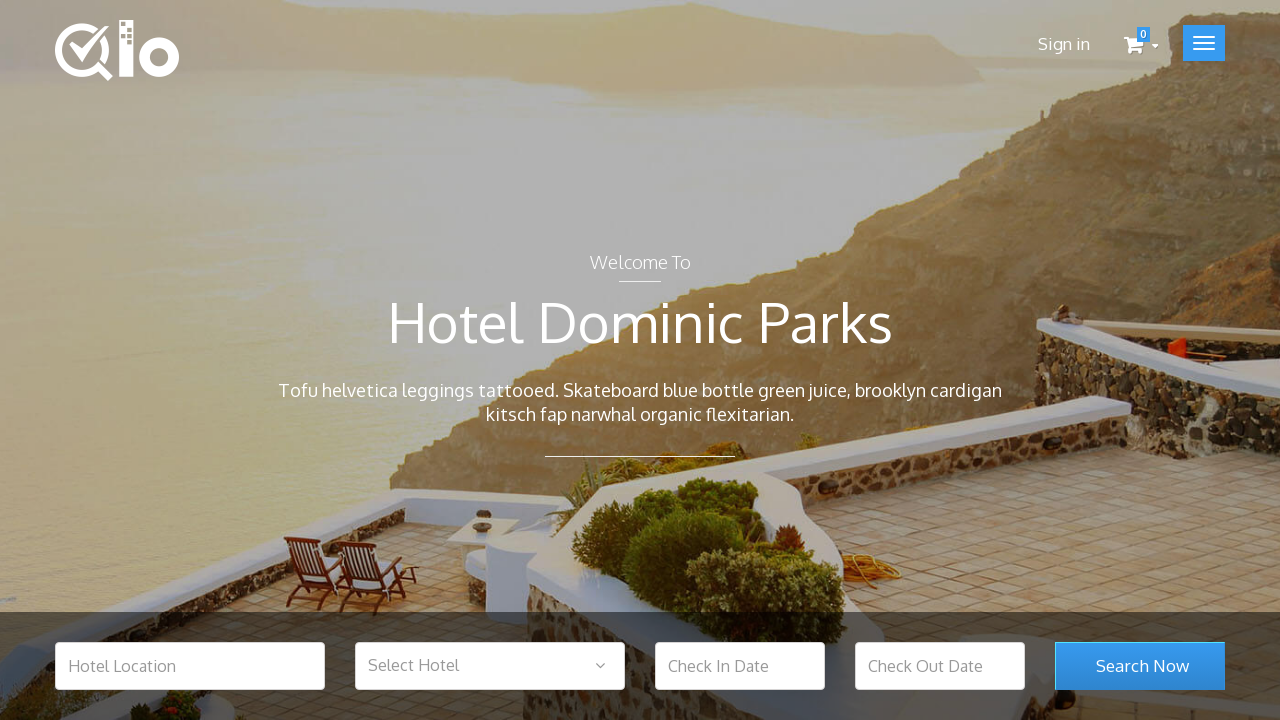

Filled hotel location field with 'Warsaw' on #hotel_location
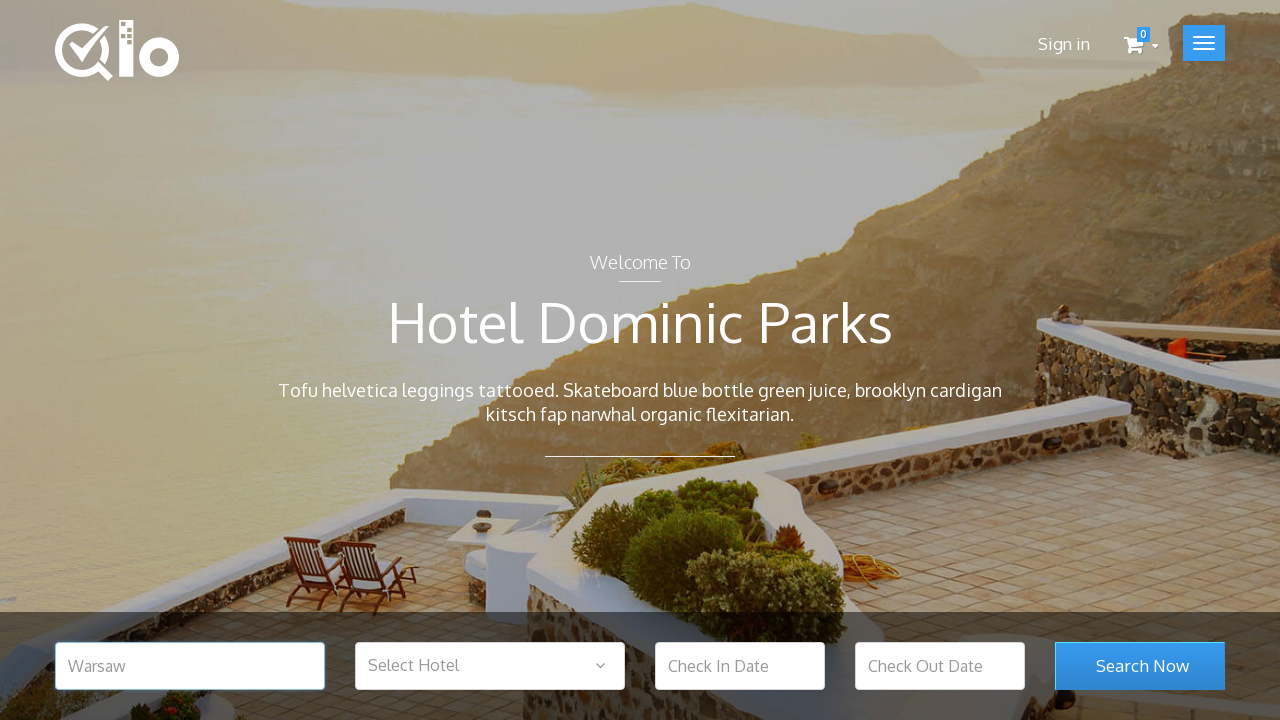

Filled newsletter email field with 'test@test.com' on #newsletter-input
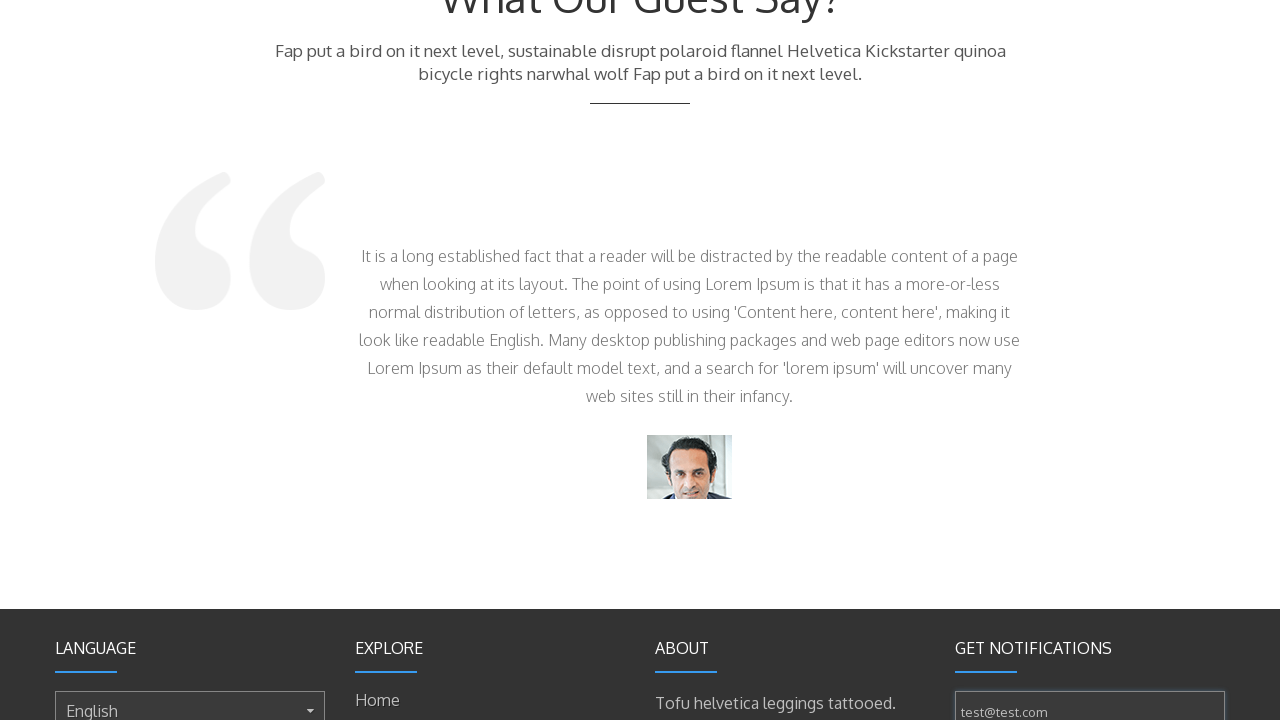

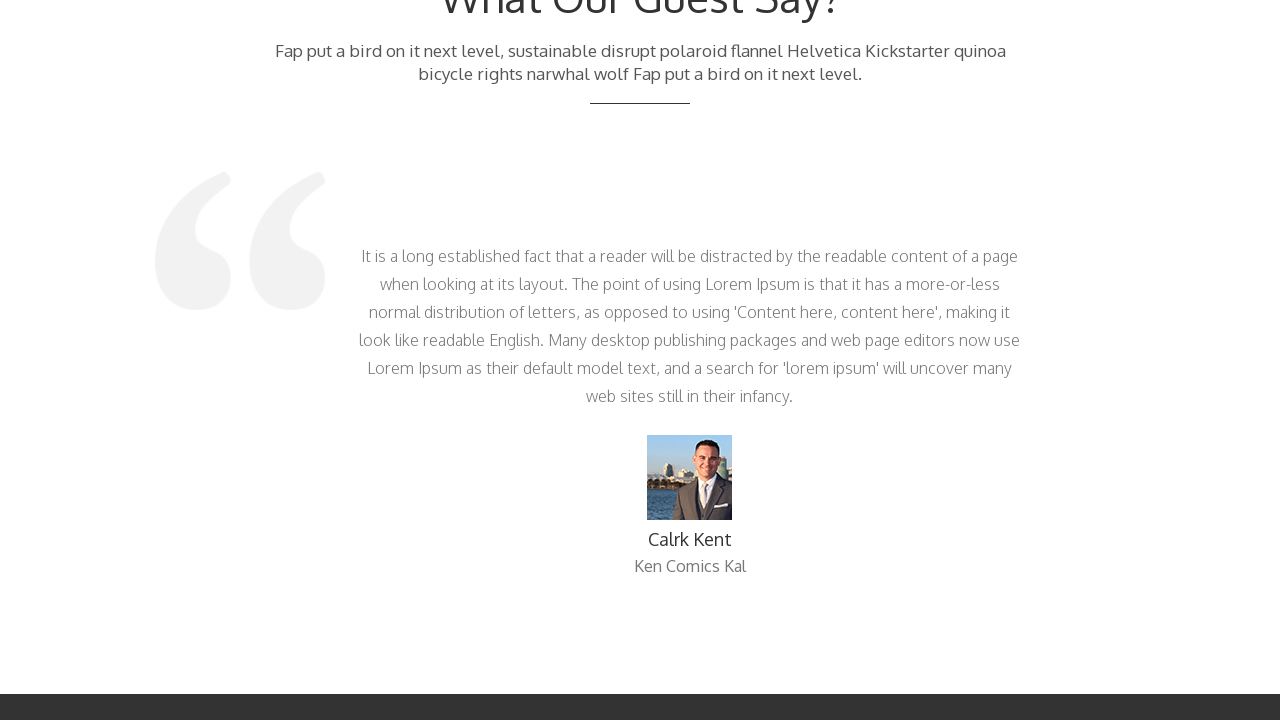